Tests dropdown functionality by navigating to dropdown page and selecting an option

Starting URL: http://the-internet.herokuapp.com/

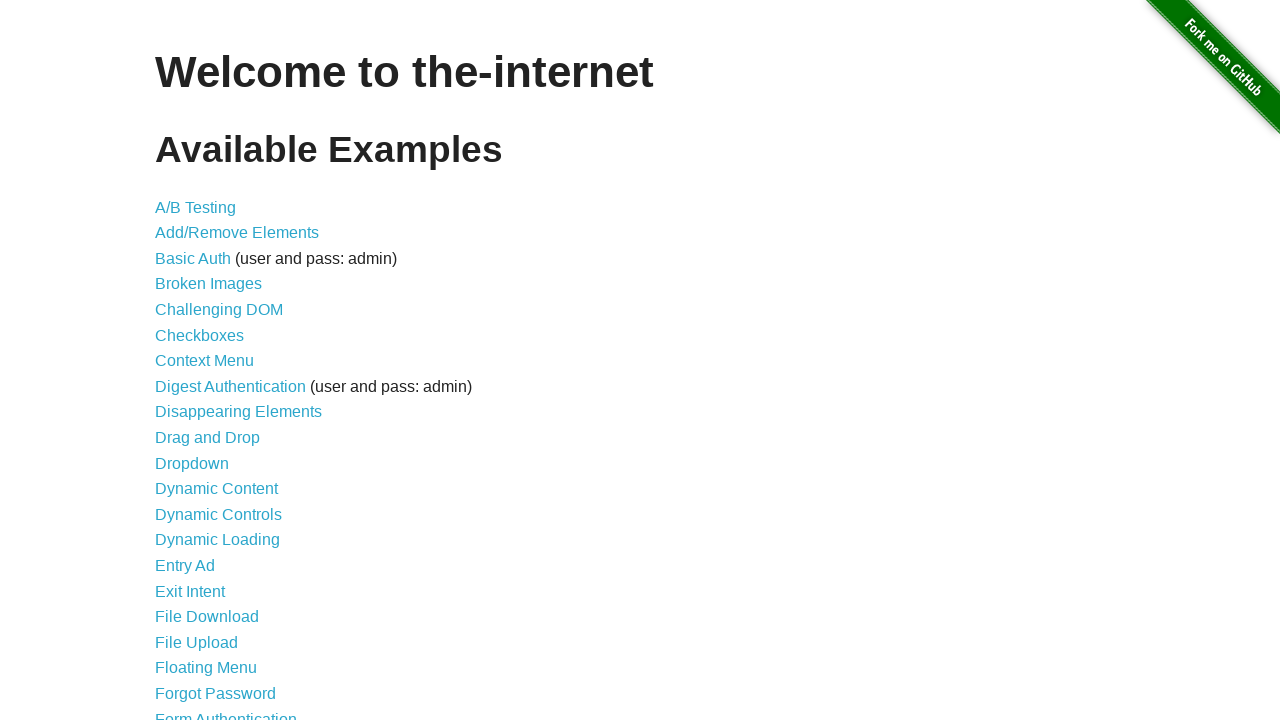

Navigated to the-internet.herokuapp.com homepage
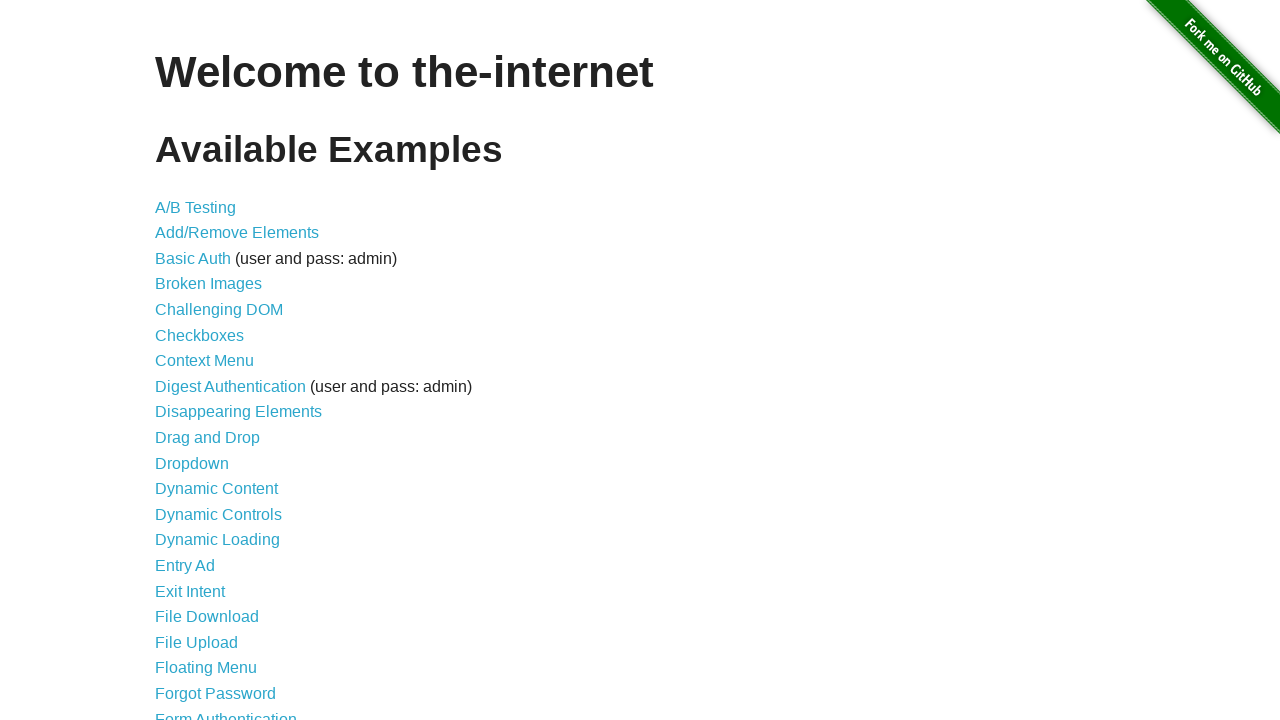

Clicked on Dropdown link at (192, 463) on xpath=//a[contains(text(),'Dropdown')]
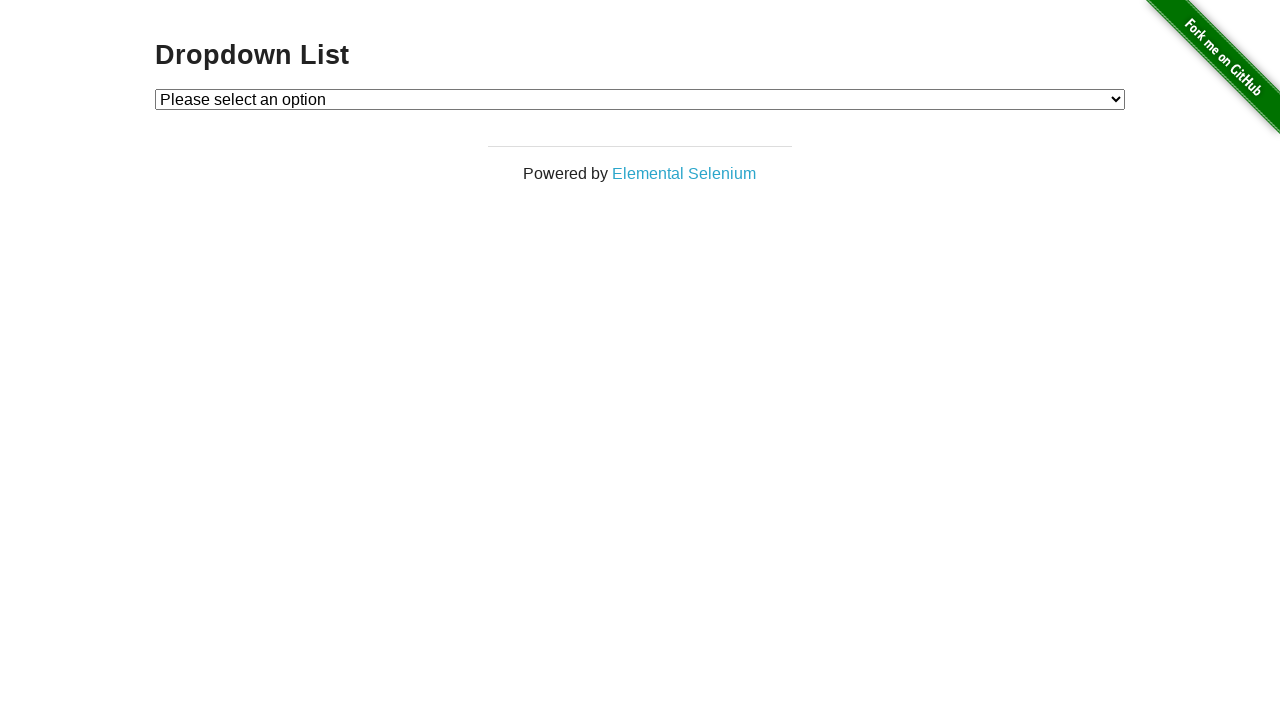

Selected Option 1 from dropdown on //select[@id='dropdown']
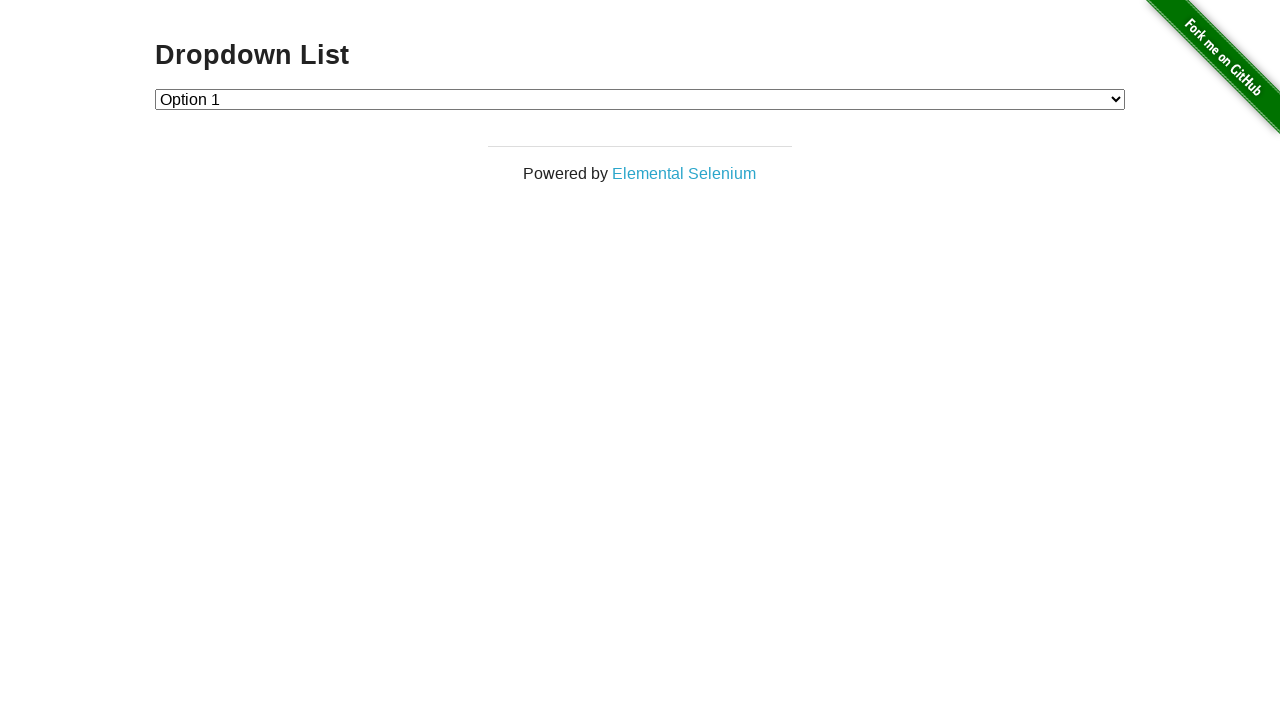

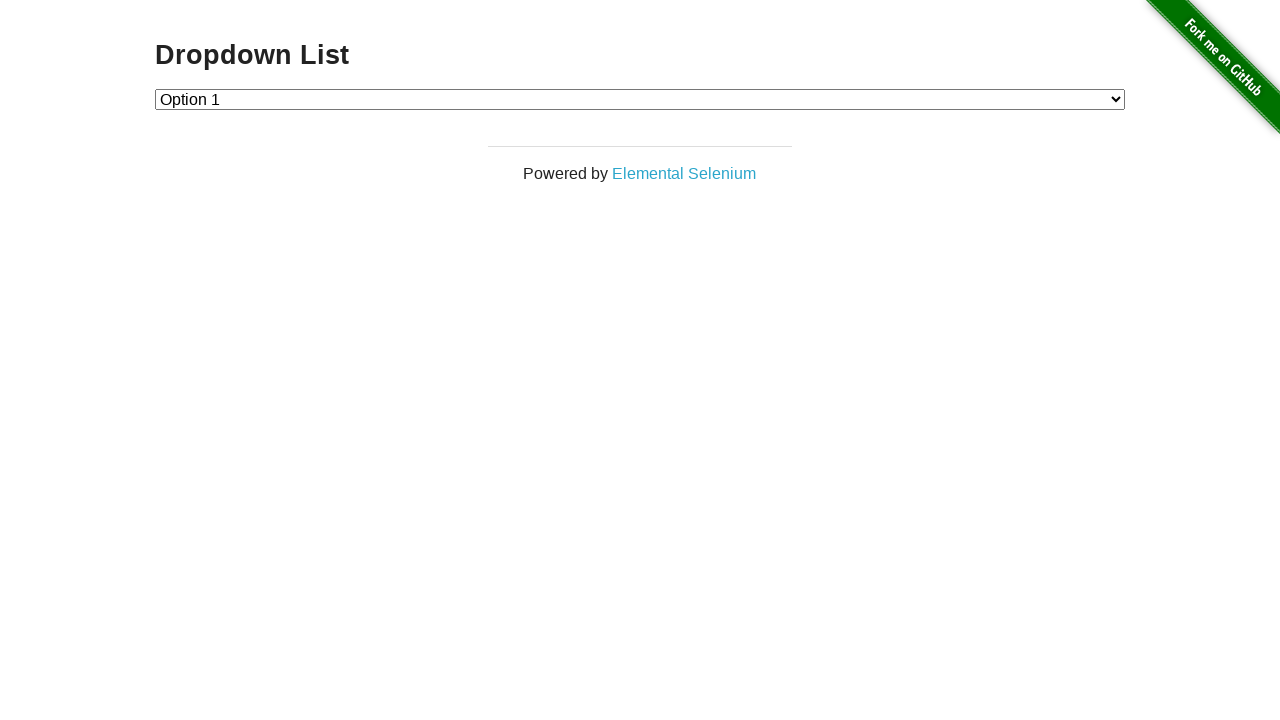